Navigates to the Tridhya Tech company website and maximizes the browser window to verify the page loads successfully.

Starting URL: https://tridhyatech.com

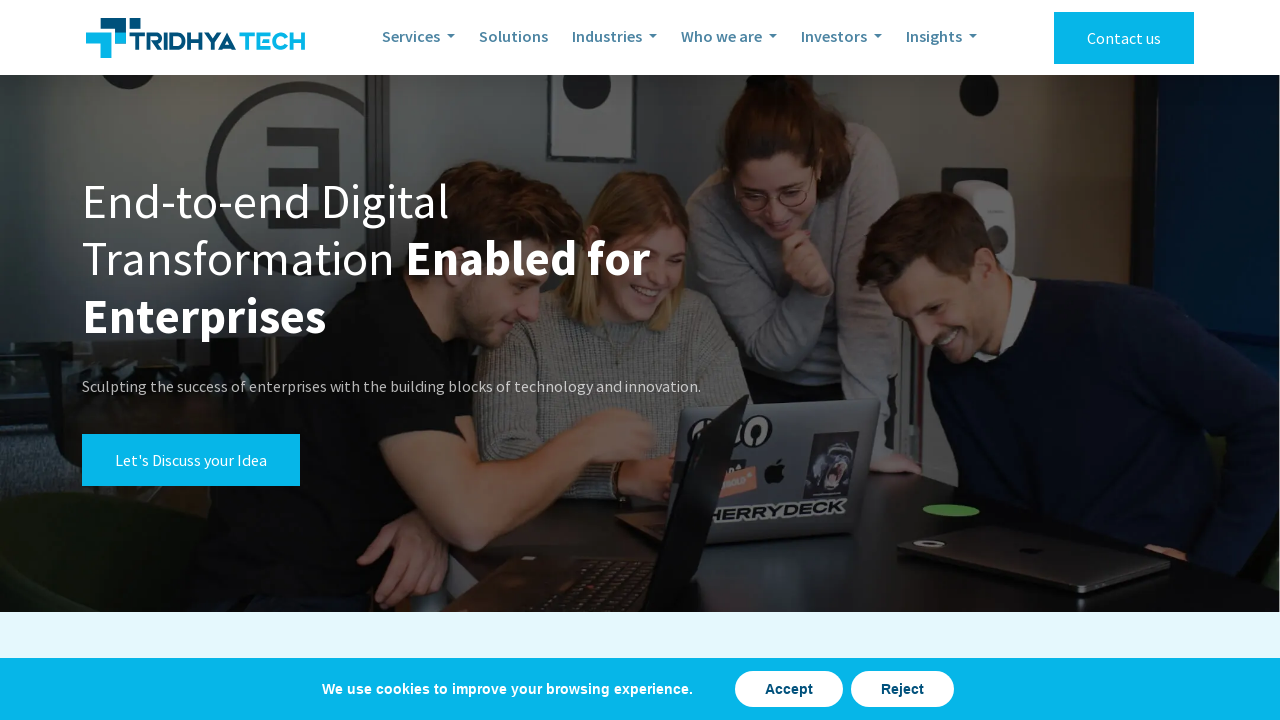

Set viewport size to 1920x1080 to maximize browser window
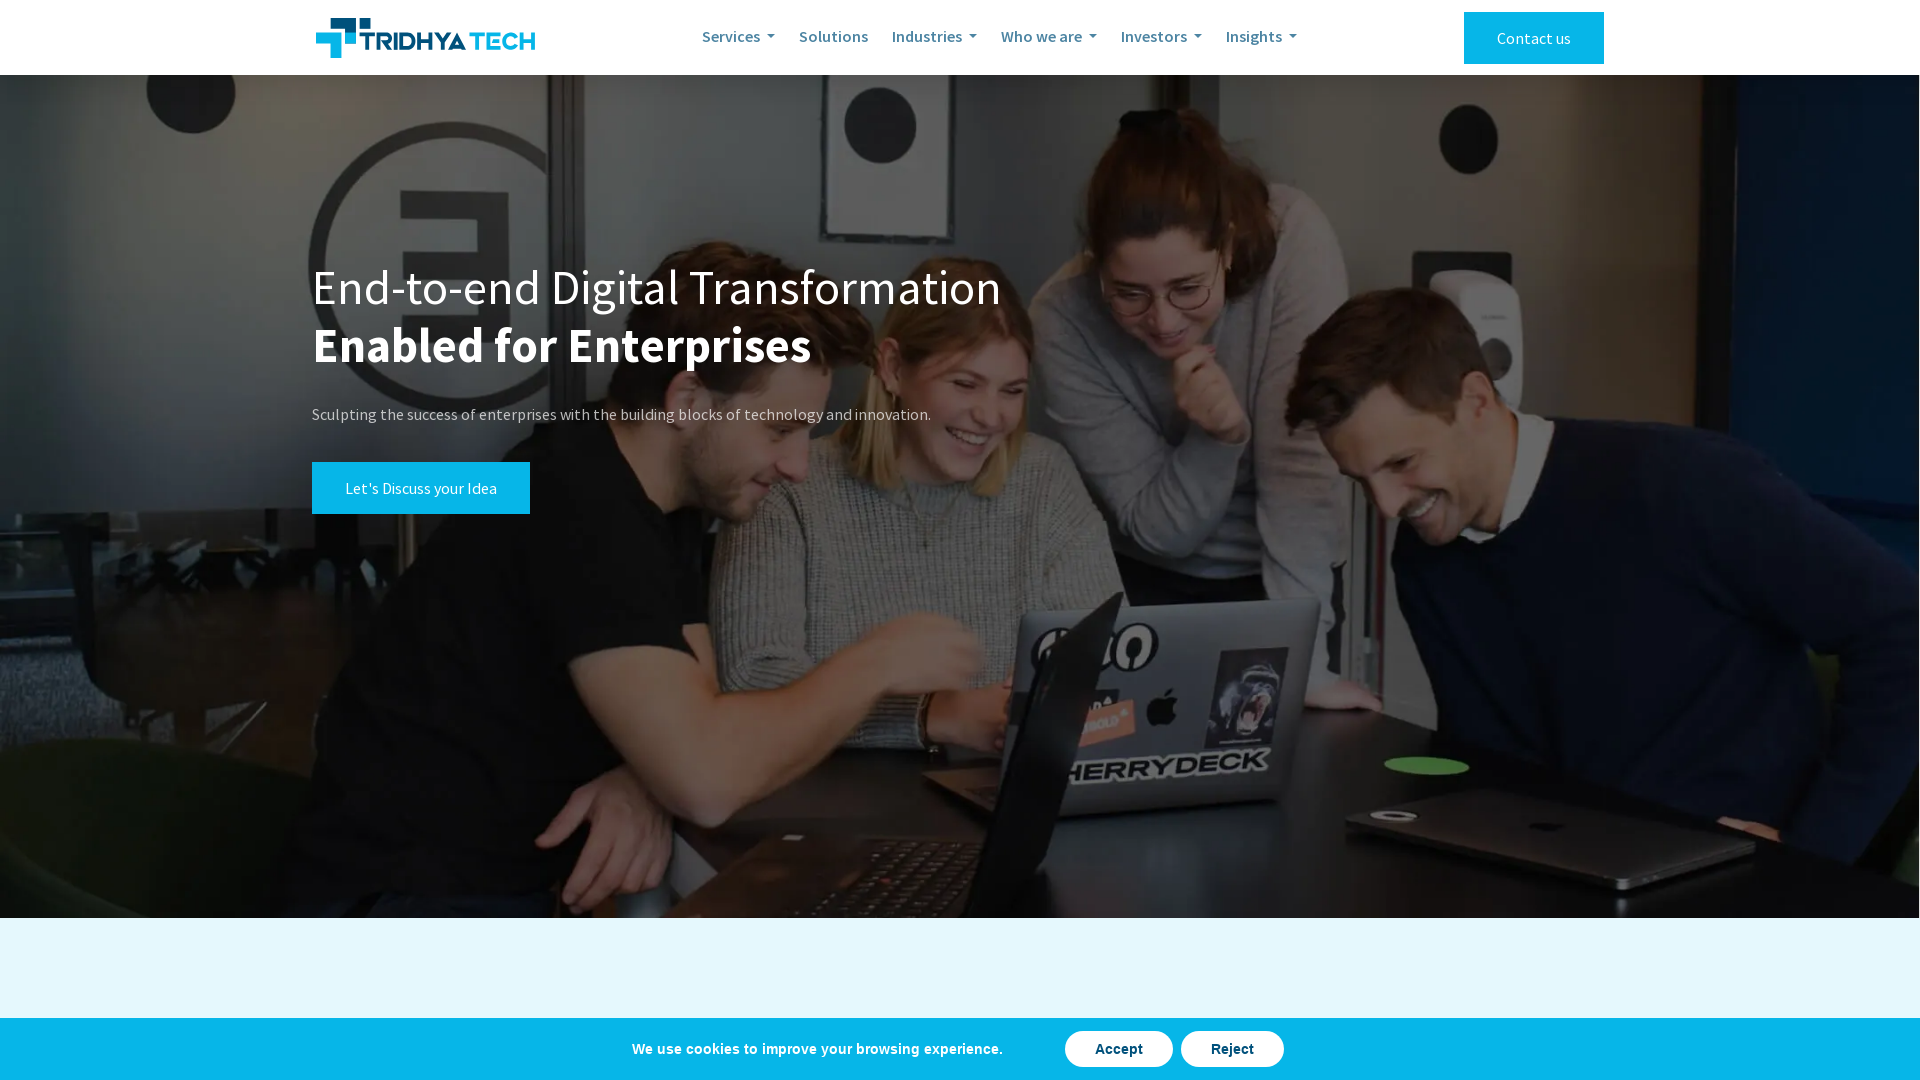

Tridhya Tech company website page loaded successfully (DOM content loaded)
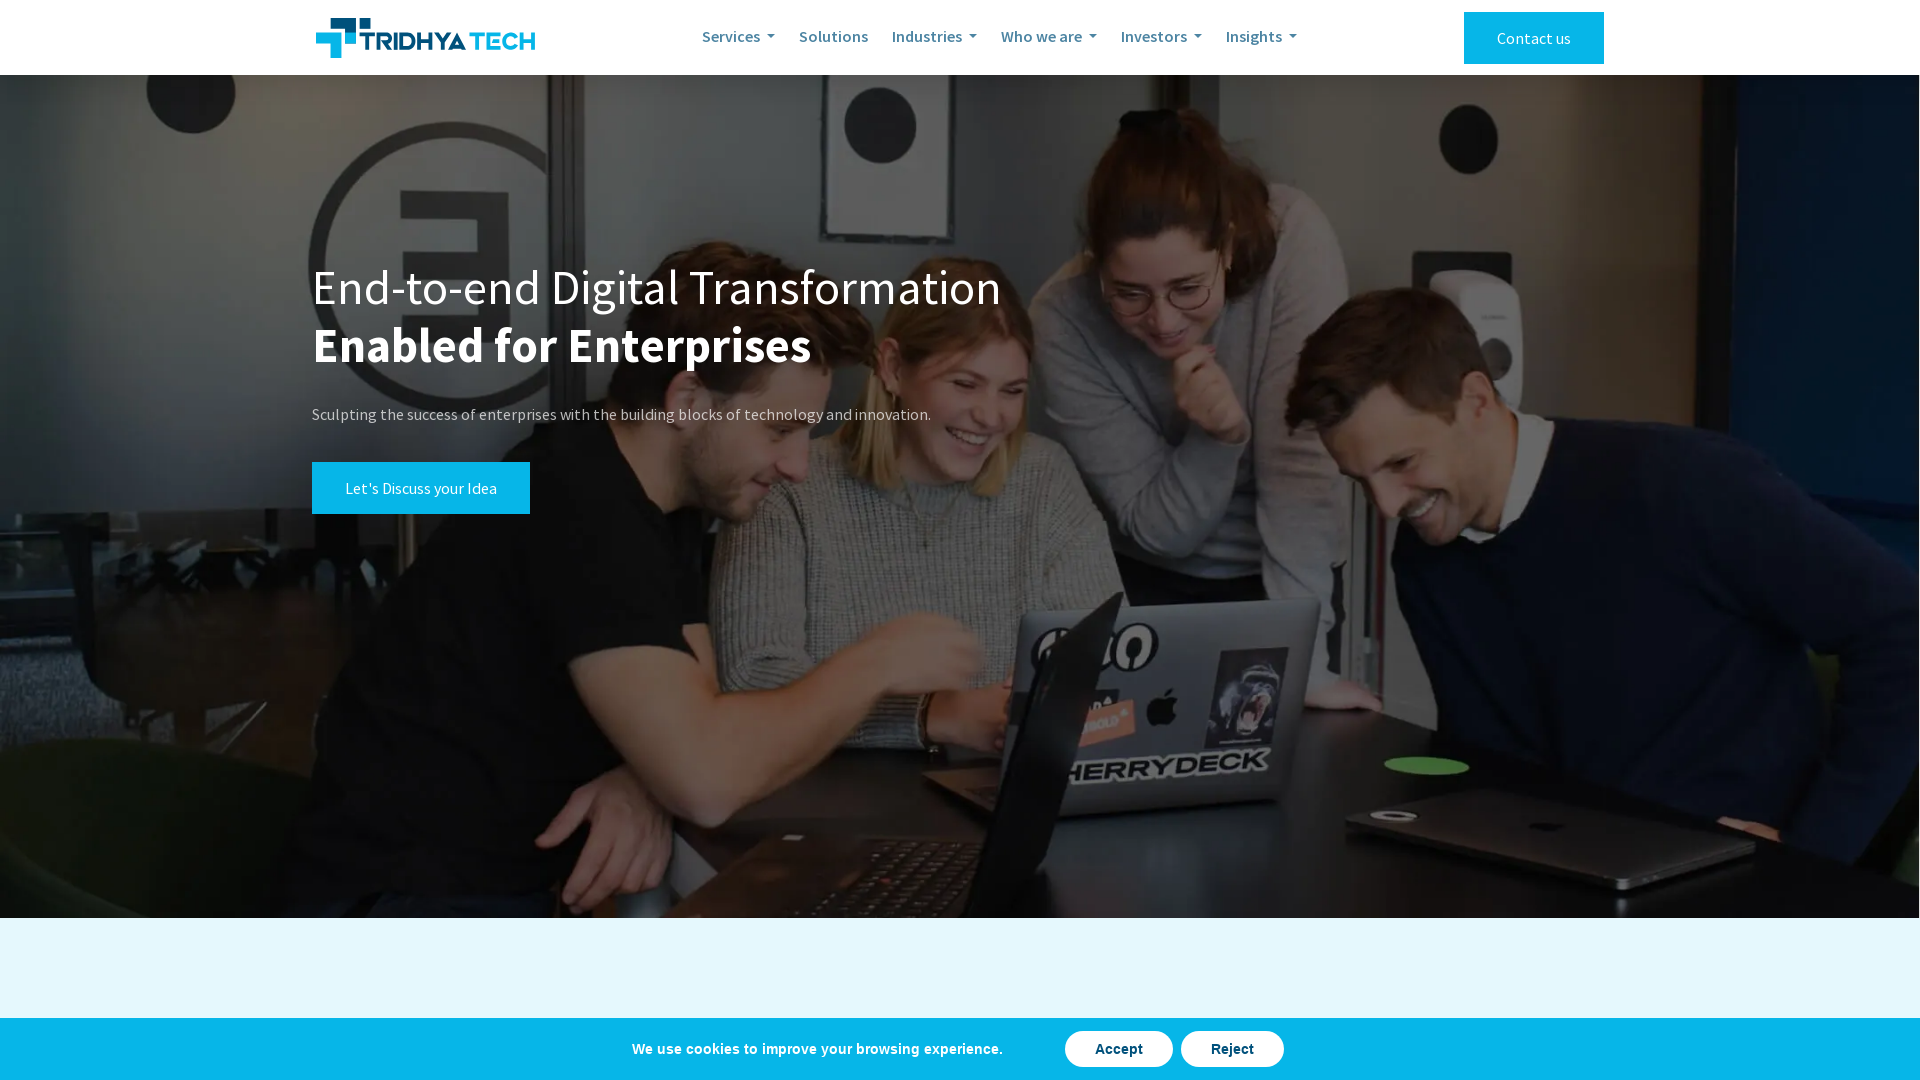

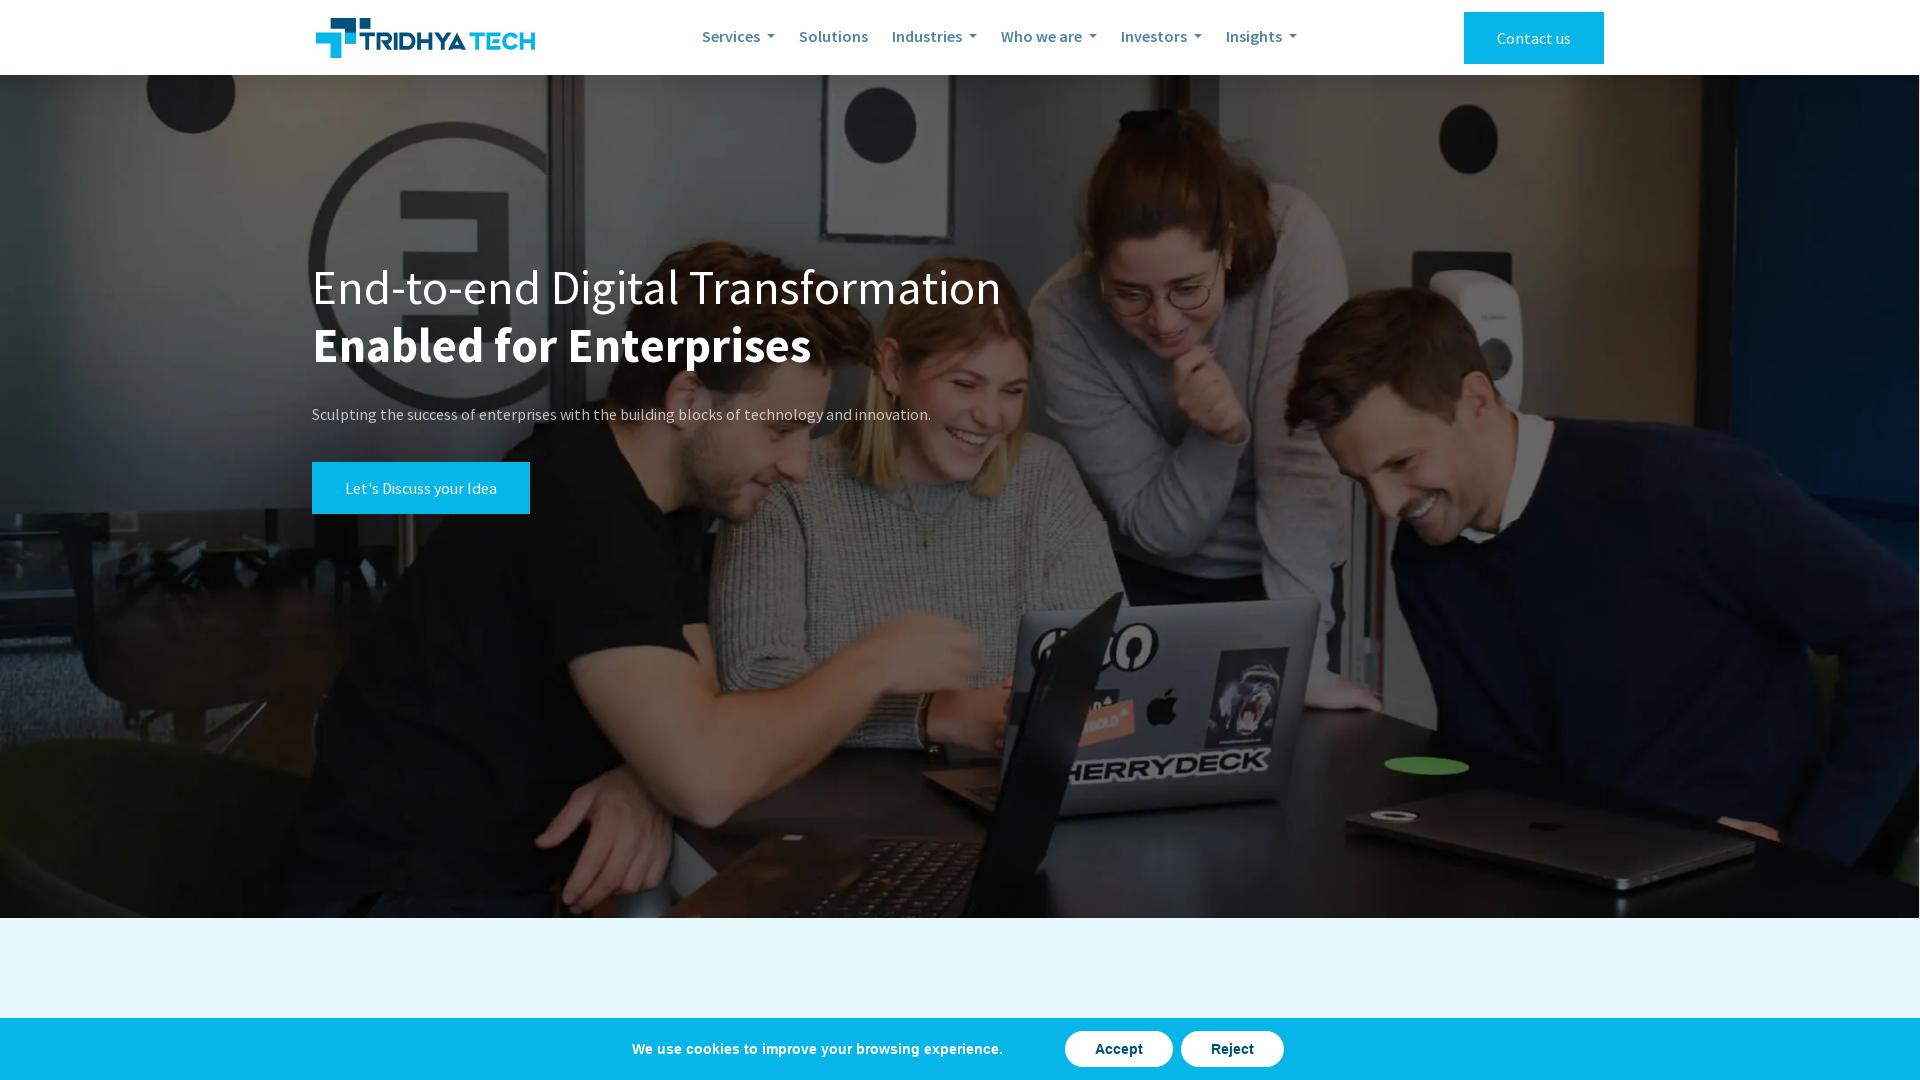